Tests the search functionality on the Federal Reserve Bank of New York website by entering "interest rates" in the search box and verifying the search results page loads correctly.

Starting URL: https://www.newyorkfed.org/

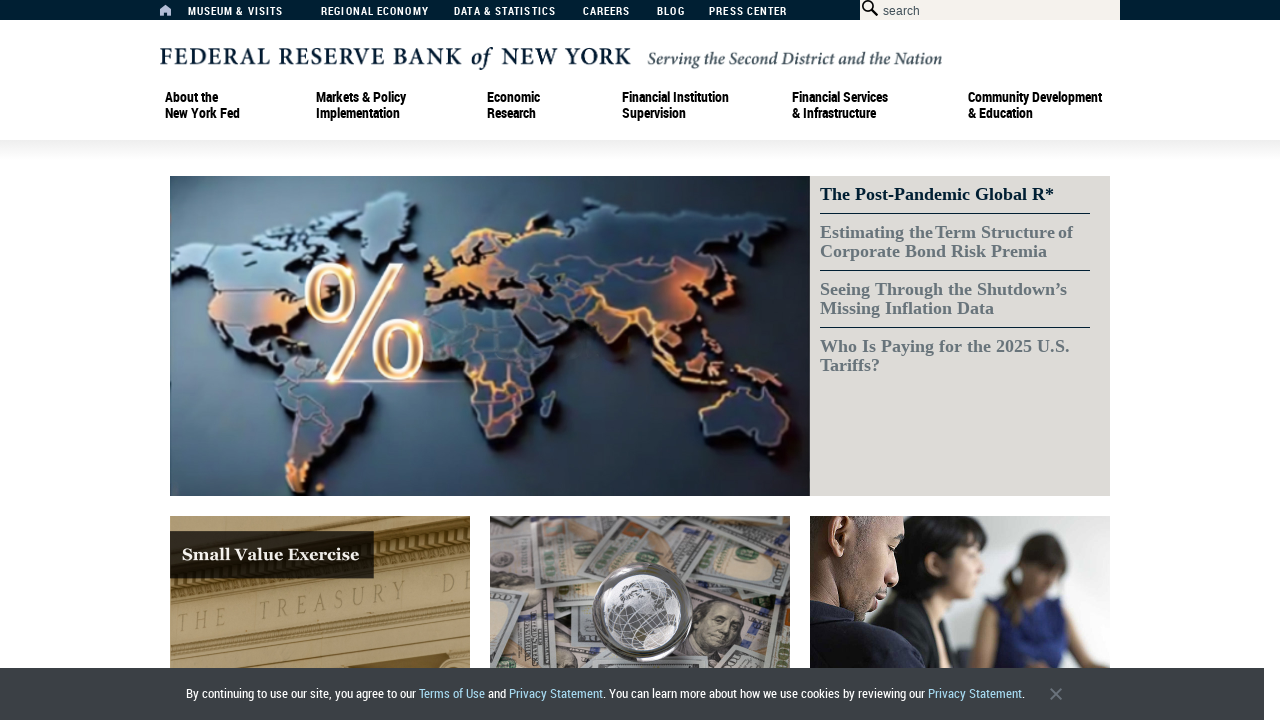

Filled search box with 'interest rates' on #searchbox
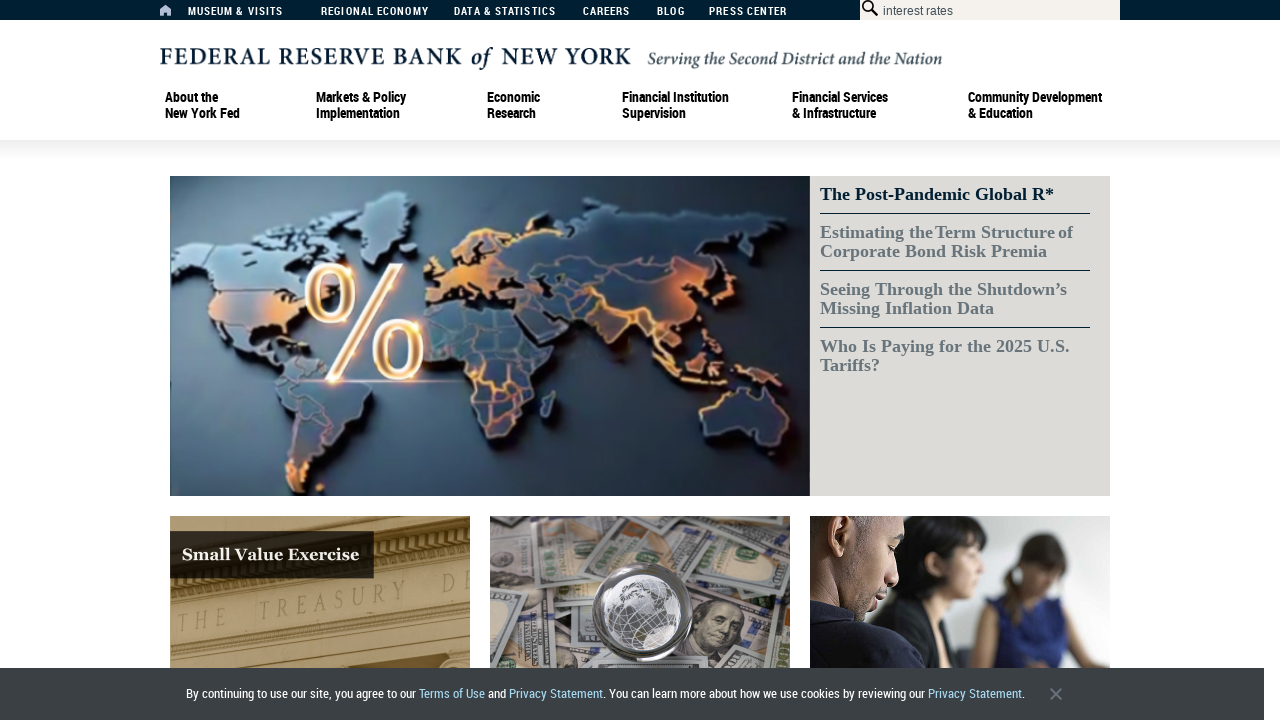

Pressed Enter to submit search query on #searchbox
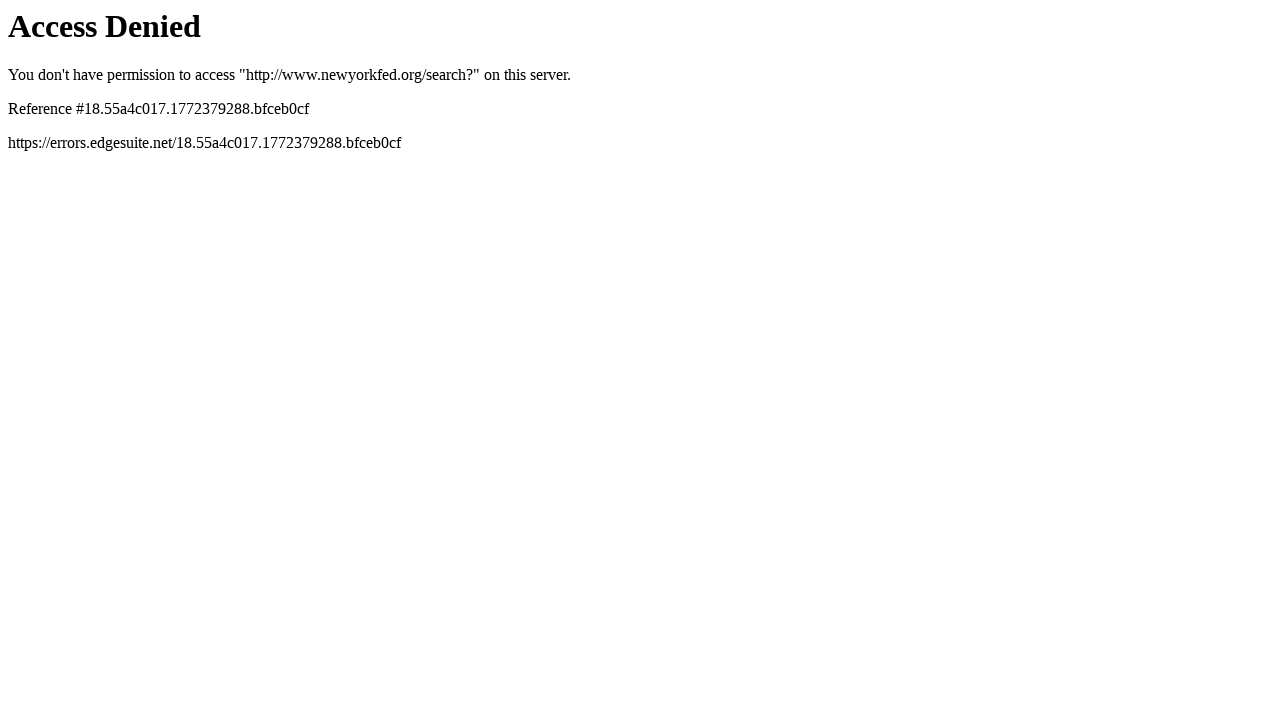

Search results page loaded with interest rates query
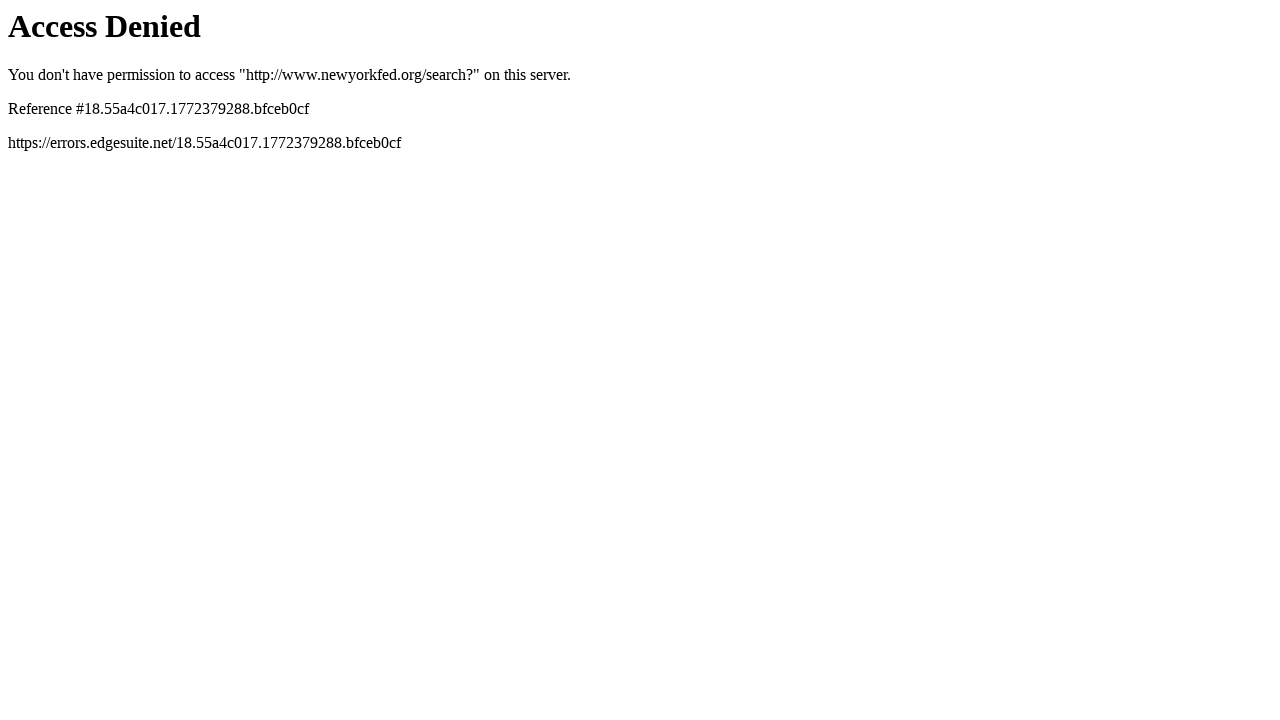

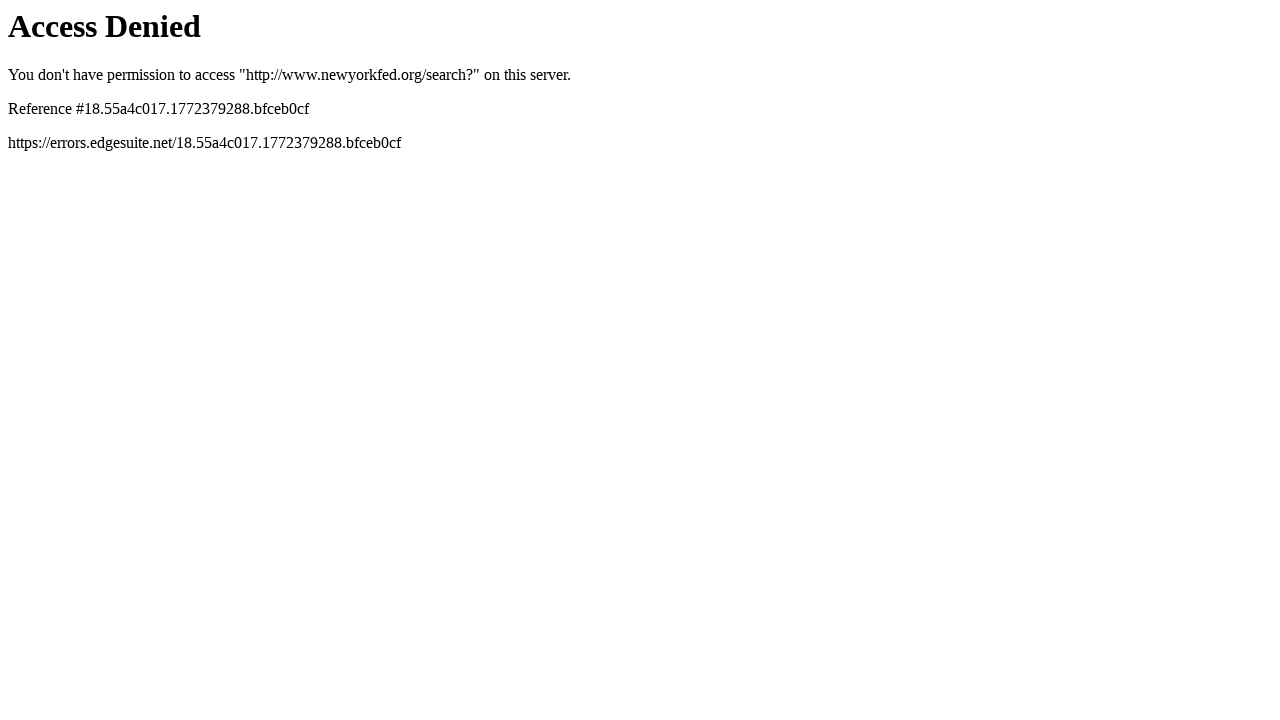